Tests double-click functionality by double-clicking a button that copies text from one field to another.

Starting URL: https://testautomationpractice.blogspot.com/

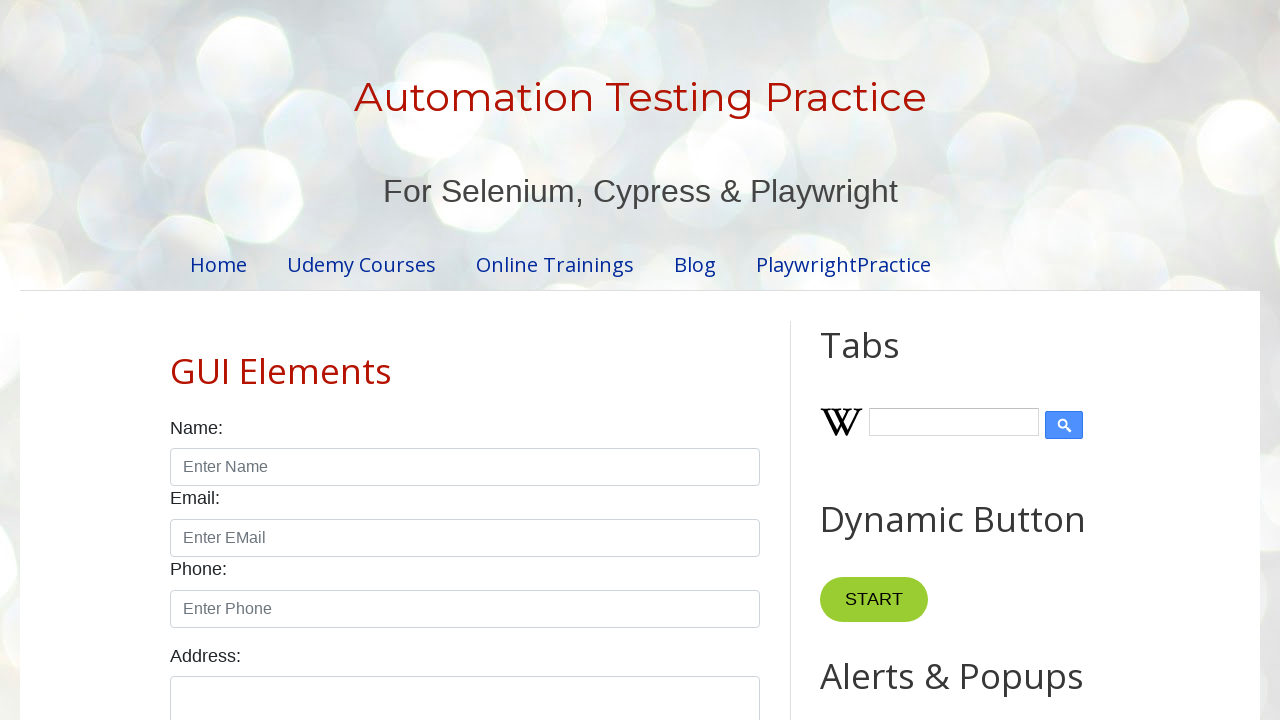

Double-clicked the Copy Text button at (885, 360) on xpath=//button[normalize-space()='Copy Text']
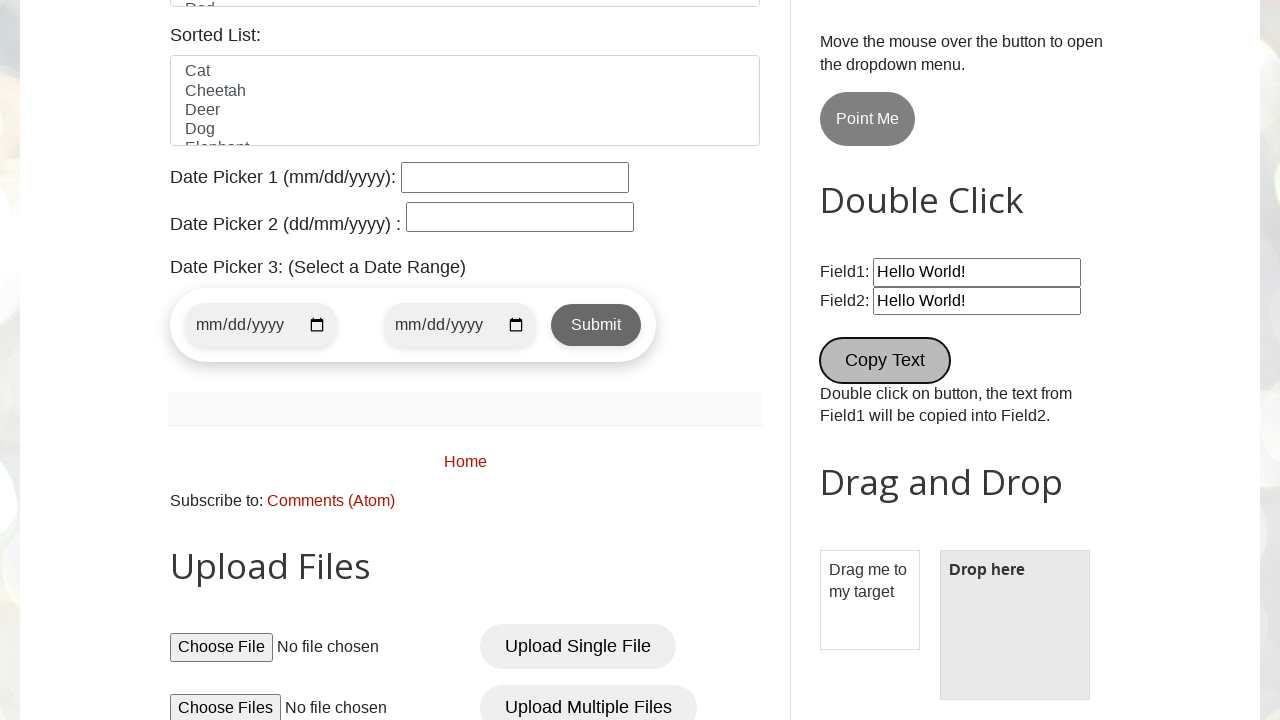

Waited for target field #field2 to be available
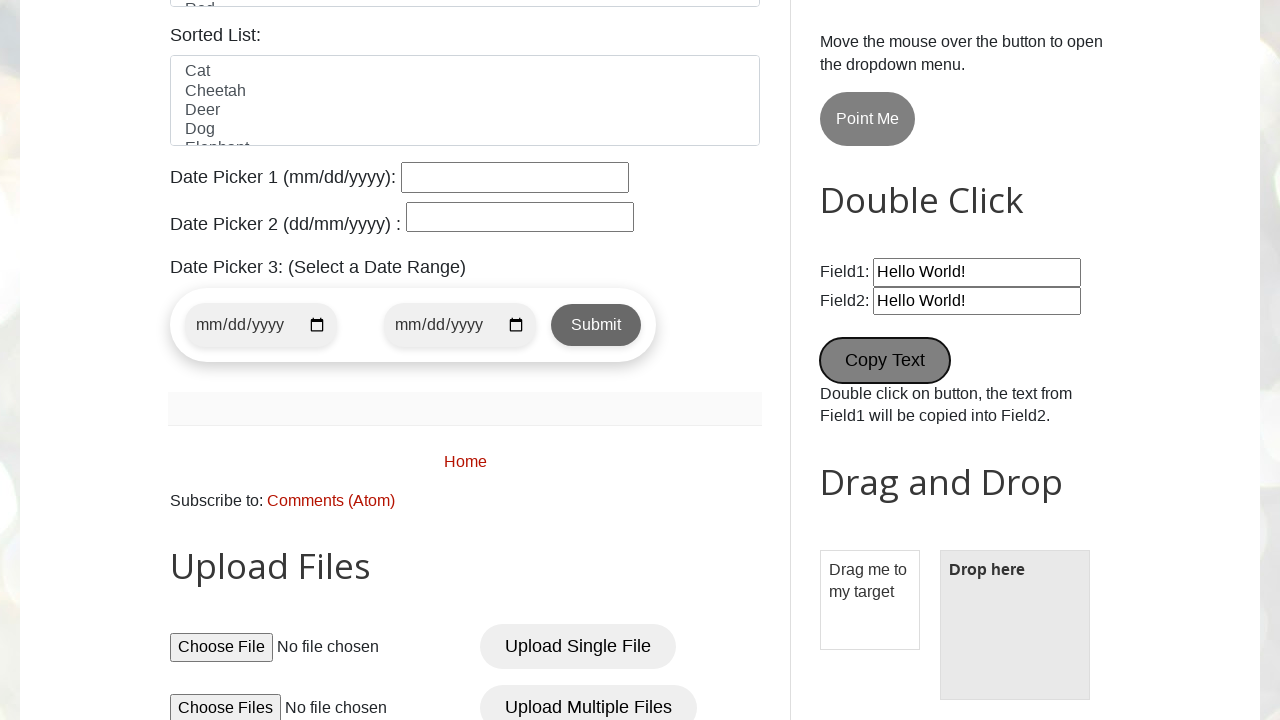

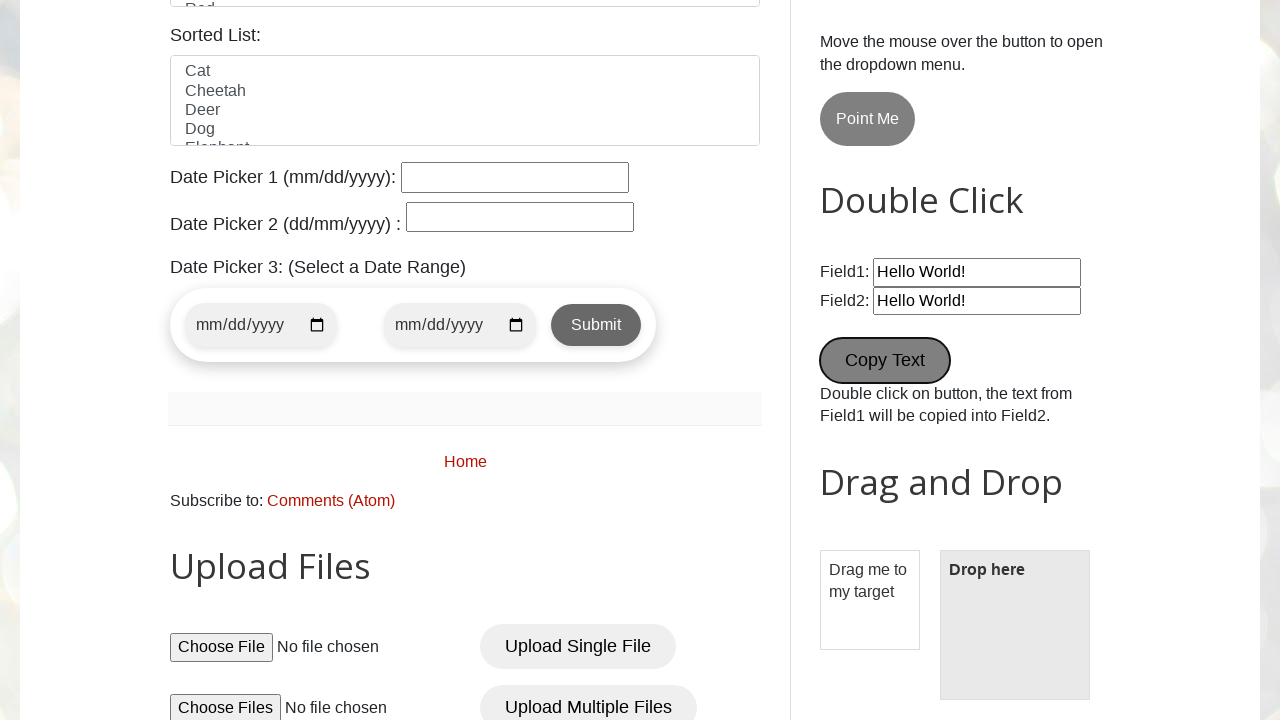